Tests the practice form submission by filling in first name, last name, email, gender, and mobile number fields, then submitting and verifying the success modal appears

Starting URL: https://demoqa.com/automation-practice-form

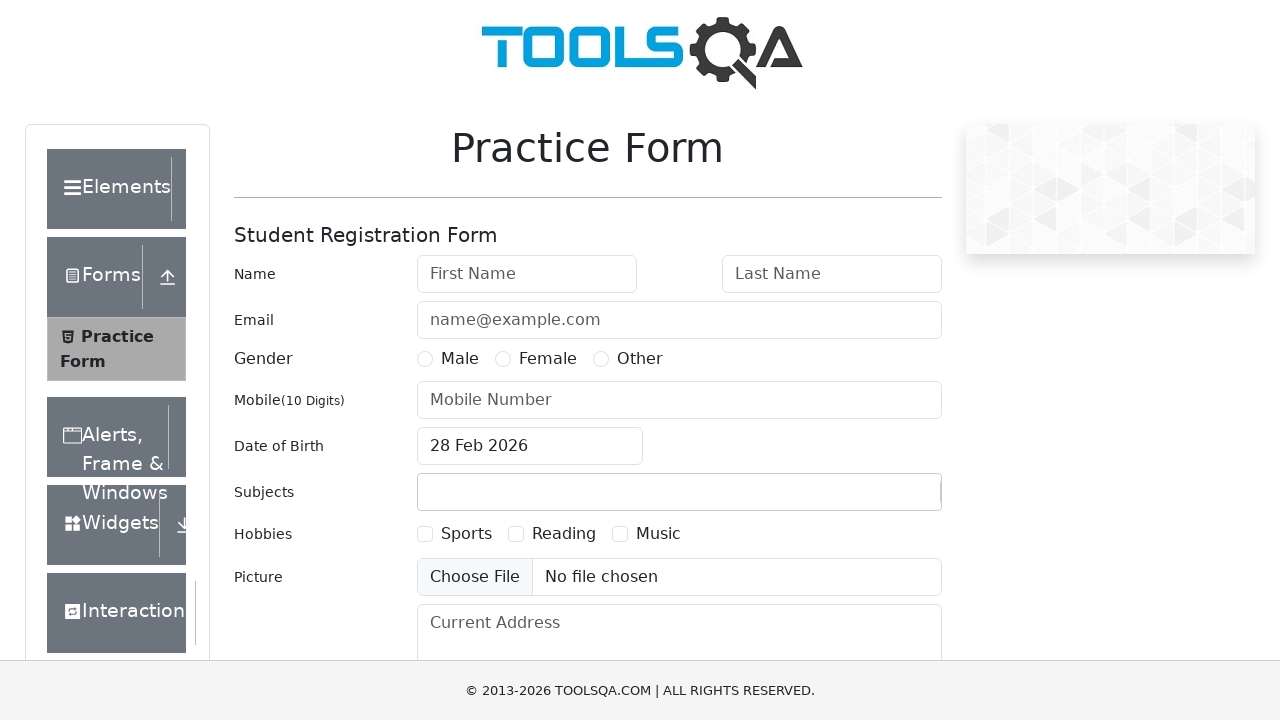

Filled first name field with 'Sarah' on #firstName
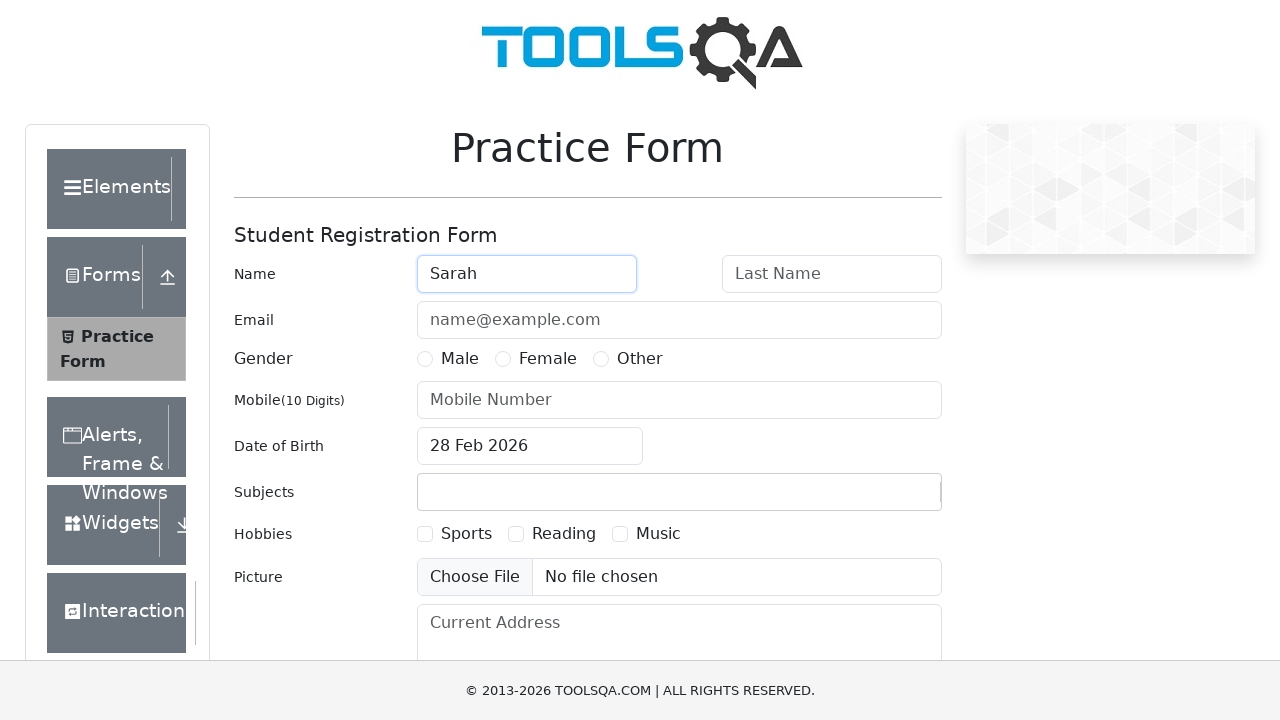

Filled last name field with 'Mitchell' on #lastName
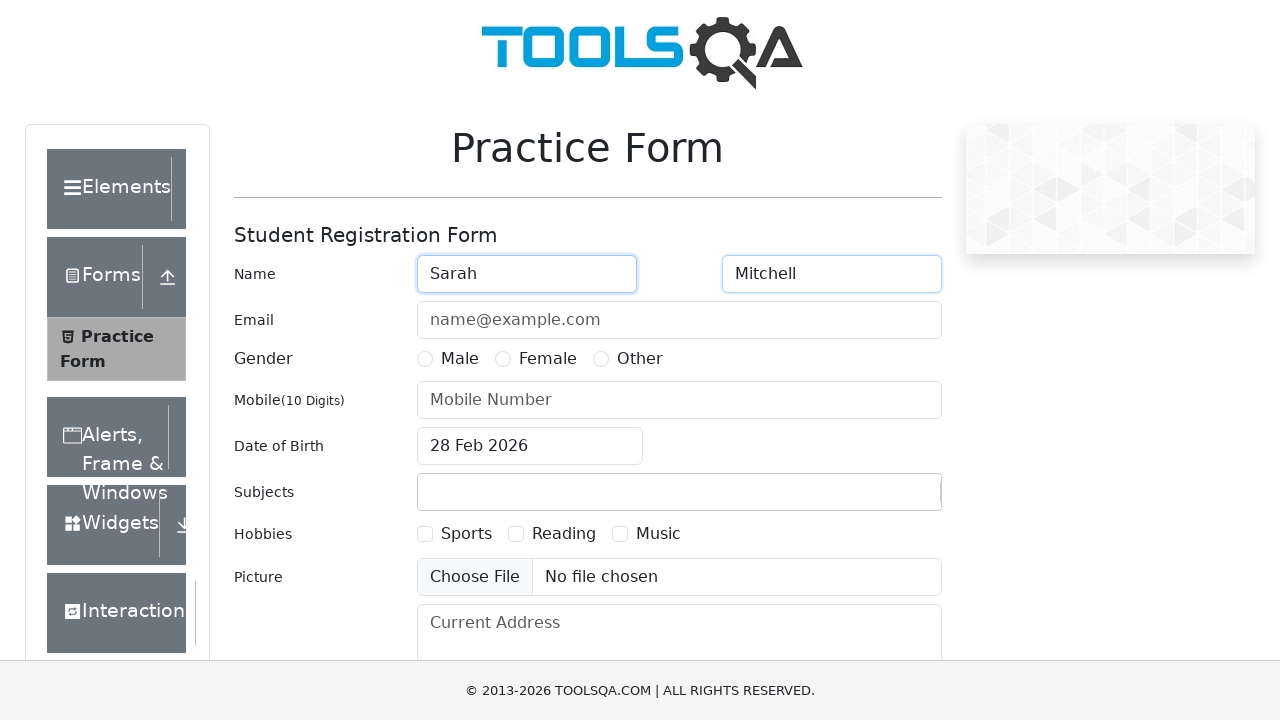

Filled email field with 'sarah.mitchell@example.com' on #userEmail
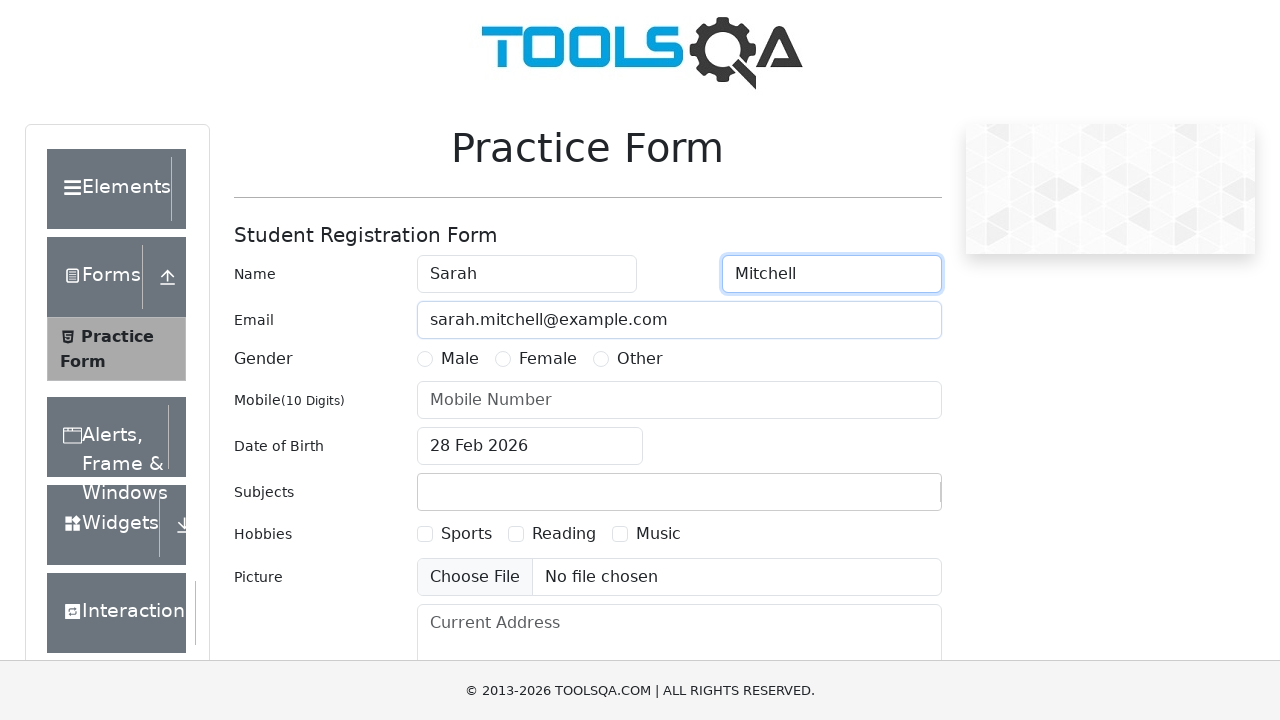

Selected Female gender option at (548, 359) on label[for='gender-radio-2']
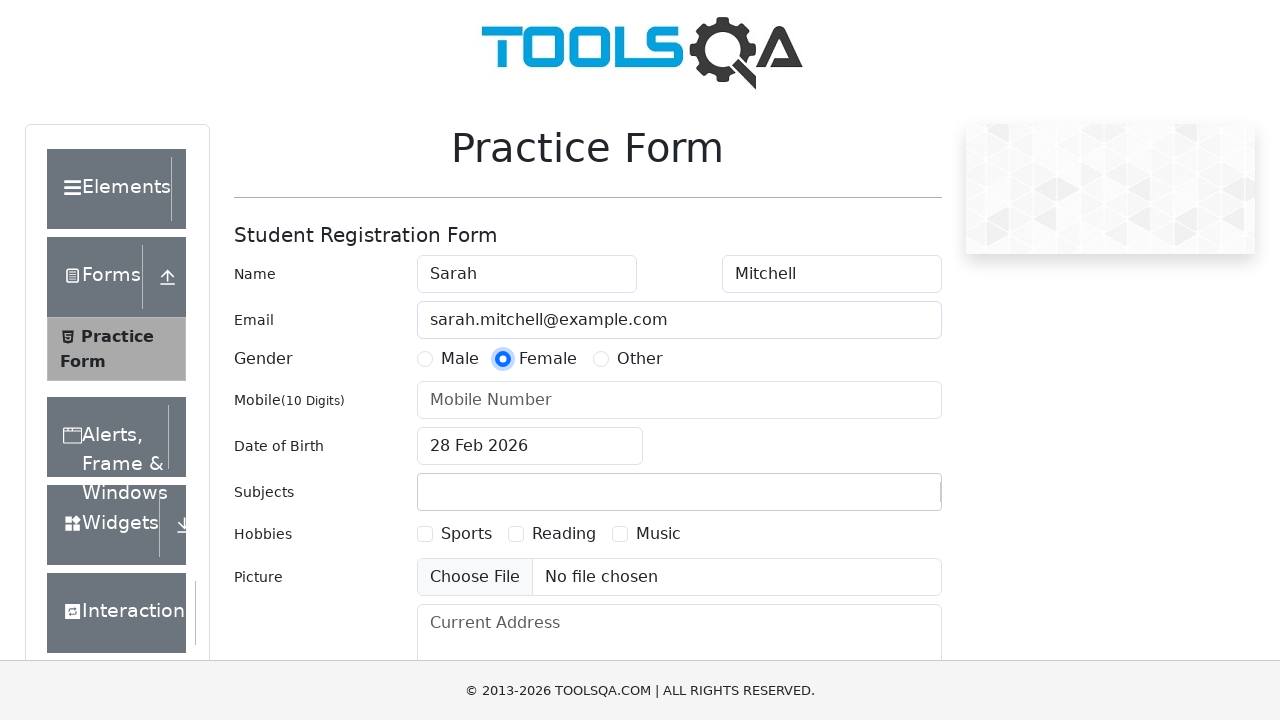

Filled mobile number field with '5551234567' on #userNumber
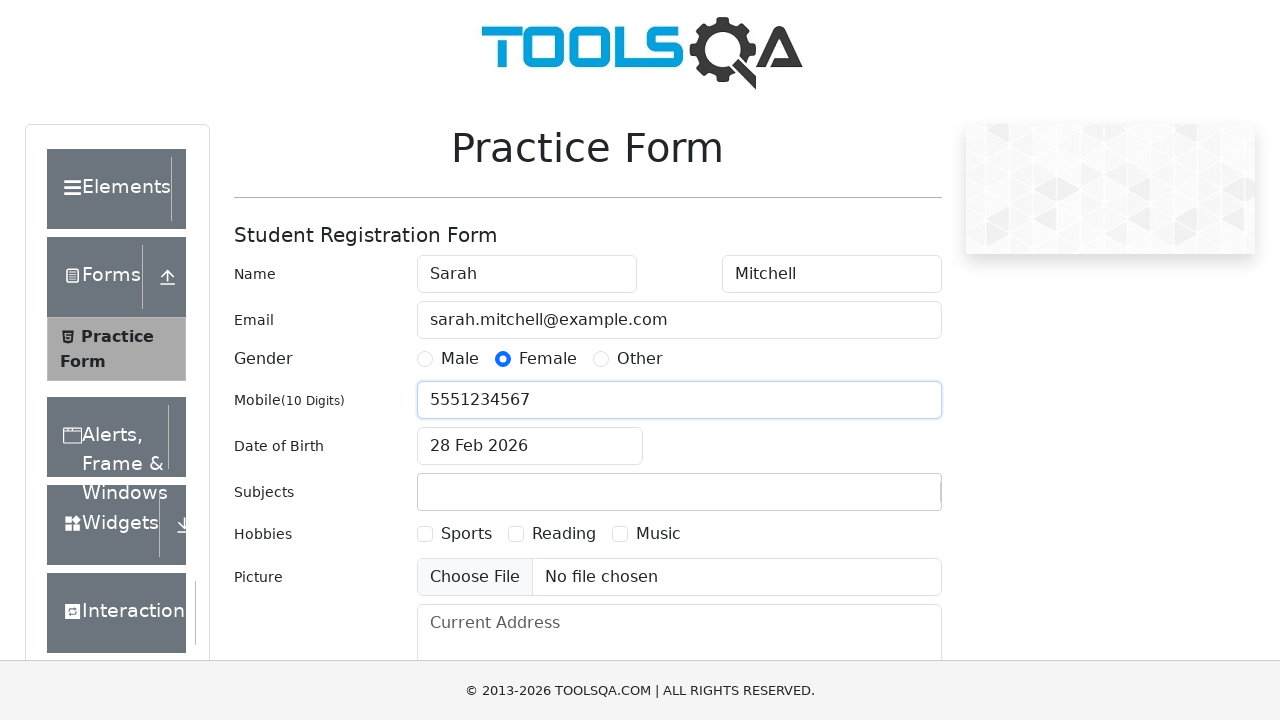

Scrolled page down 500px to reveal submit button
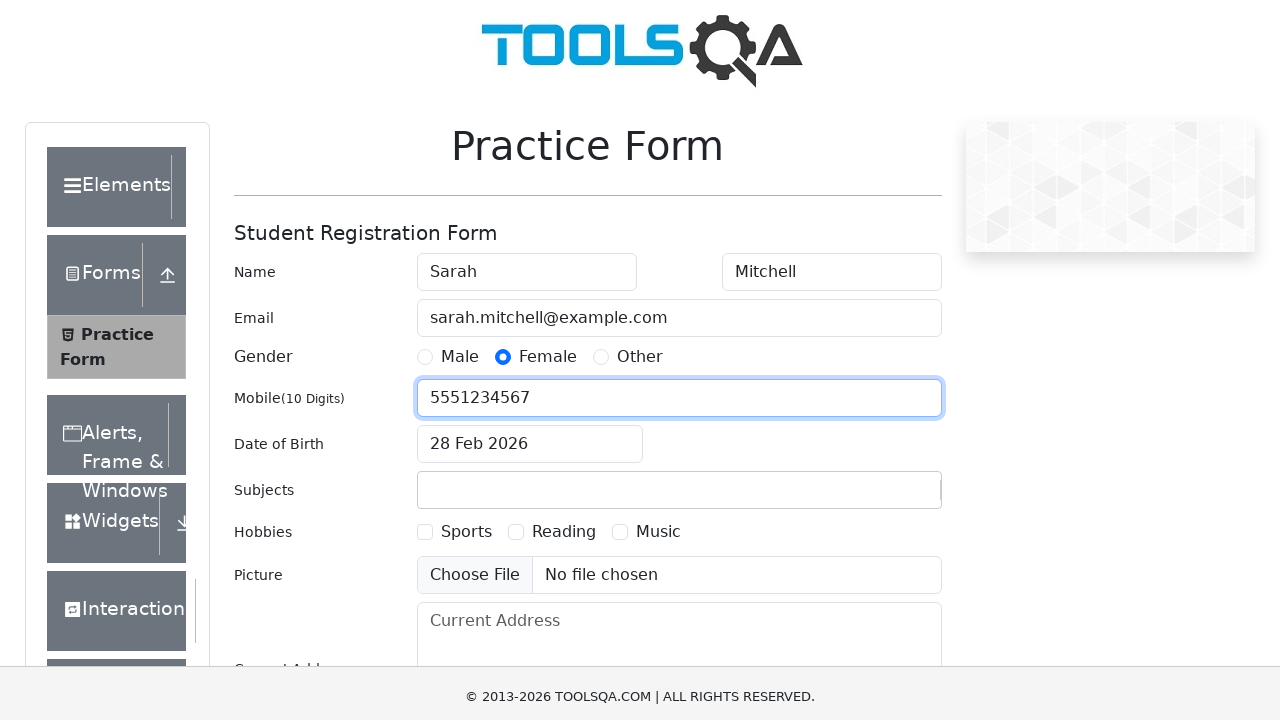

Clicked submit button to submit the form at (885, 499) on #submit
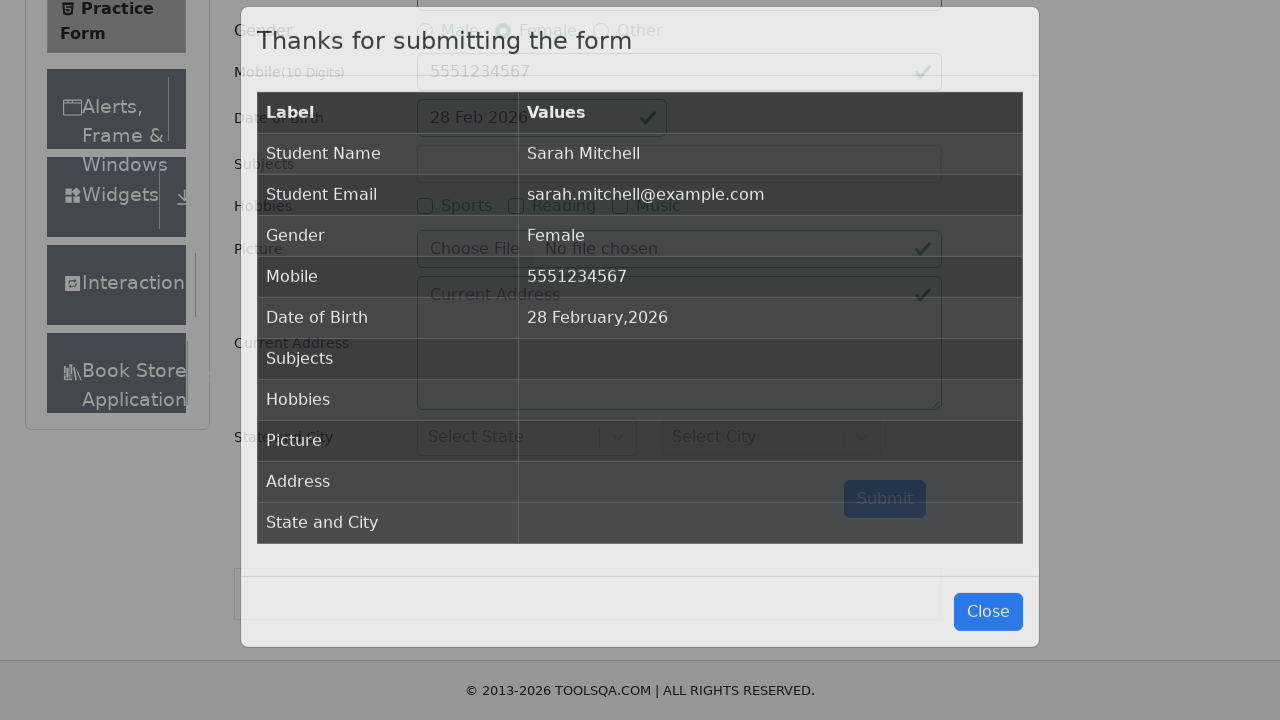

Success modal appeared
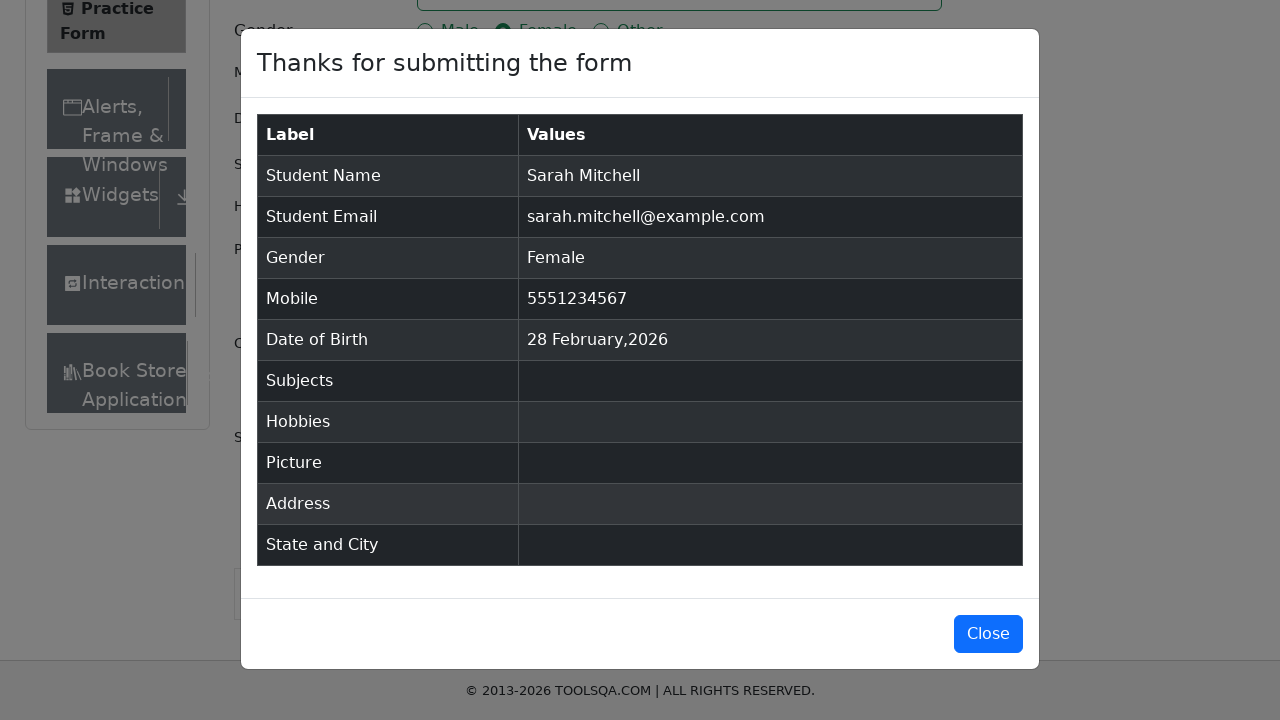

Retrieved modal title text: 'Thanks for submitting the form'
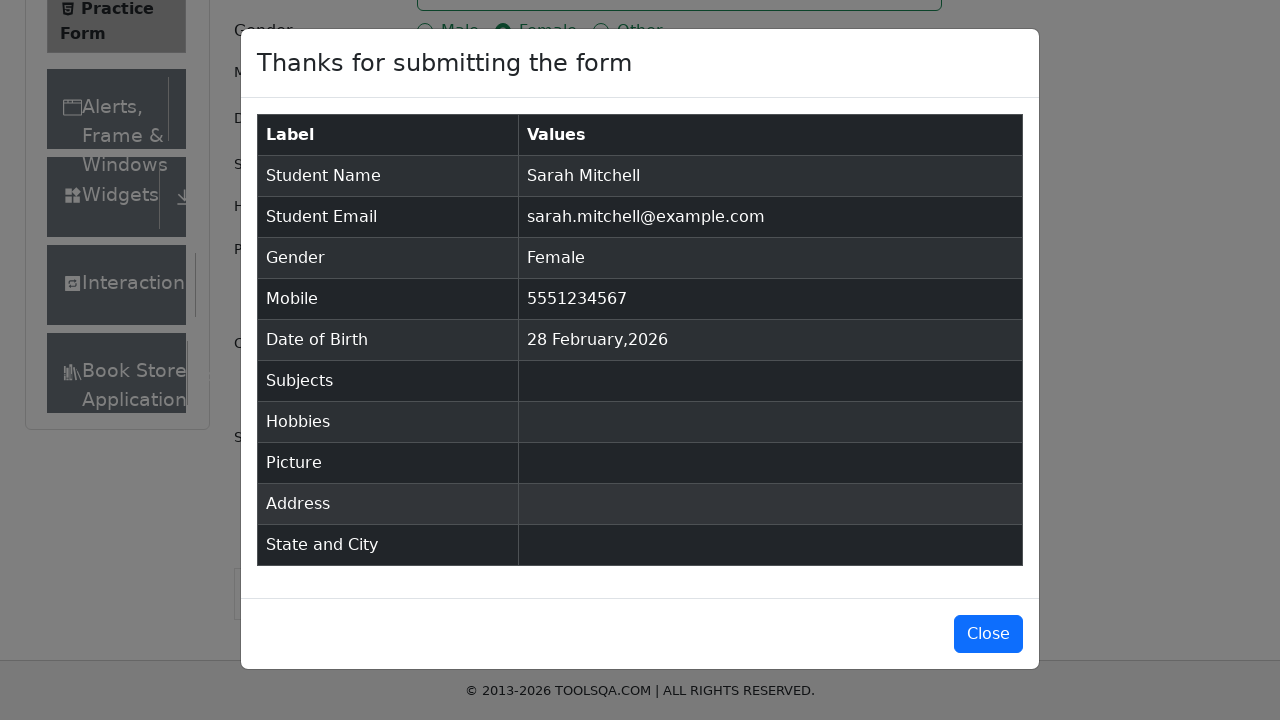

Verified modal displays correct success message
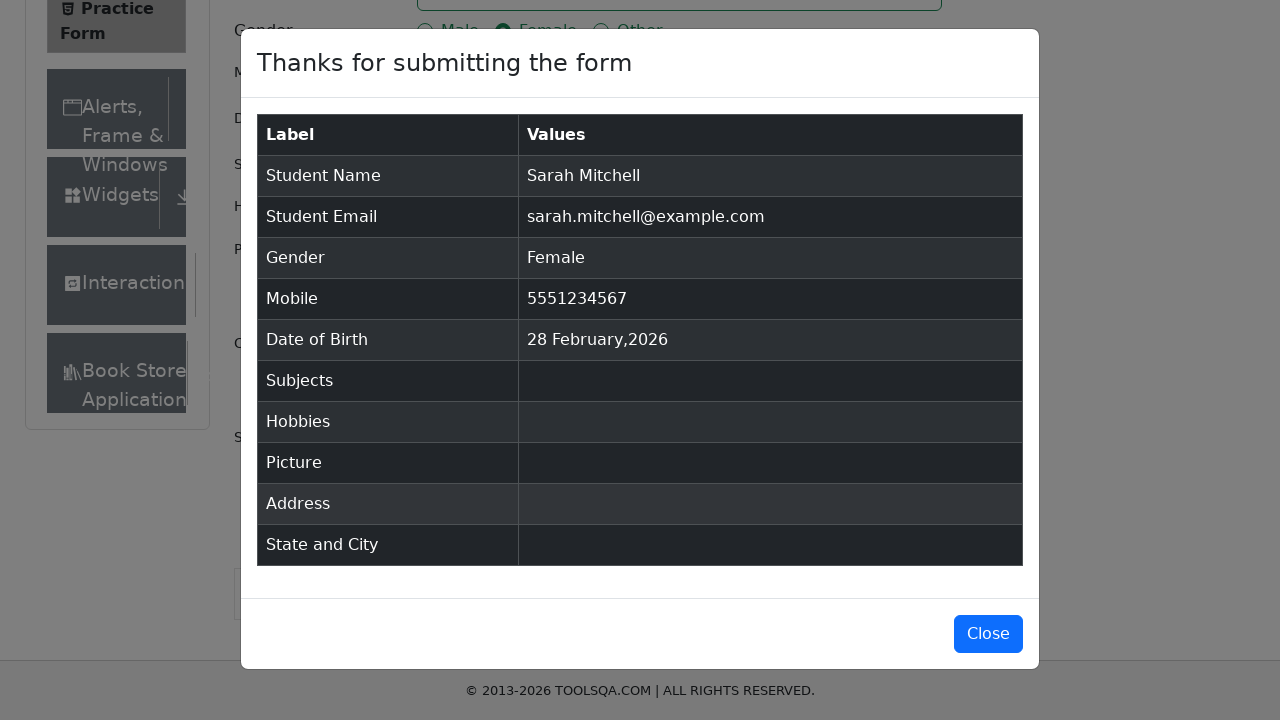

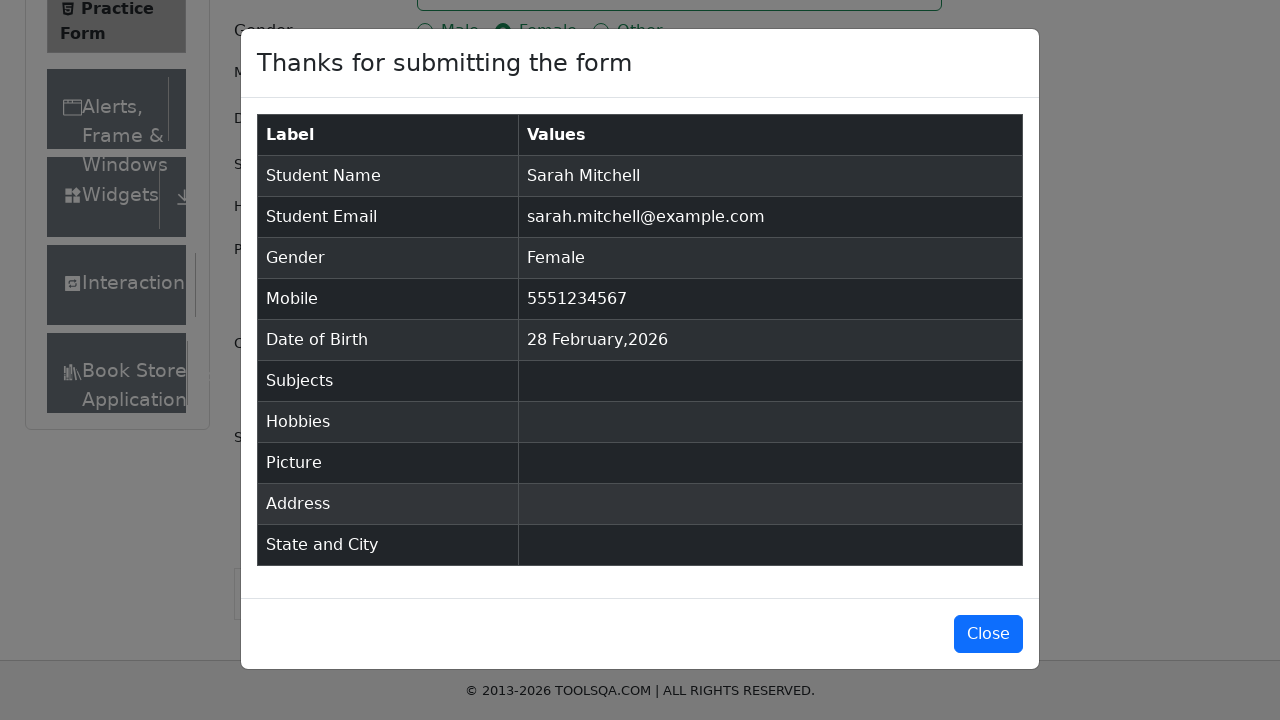